Tests jQuery UI datepicker functionality by opening the calendar, navigating to the next month, and selecting a specific date

Starting URL: https://jqueryui.com/datepicker/

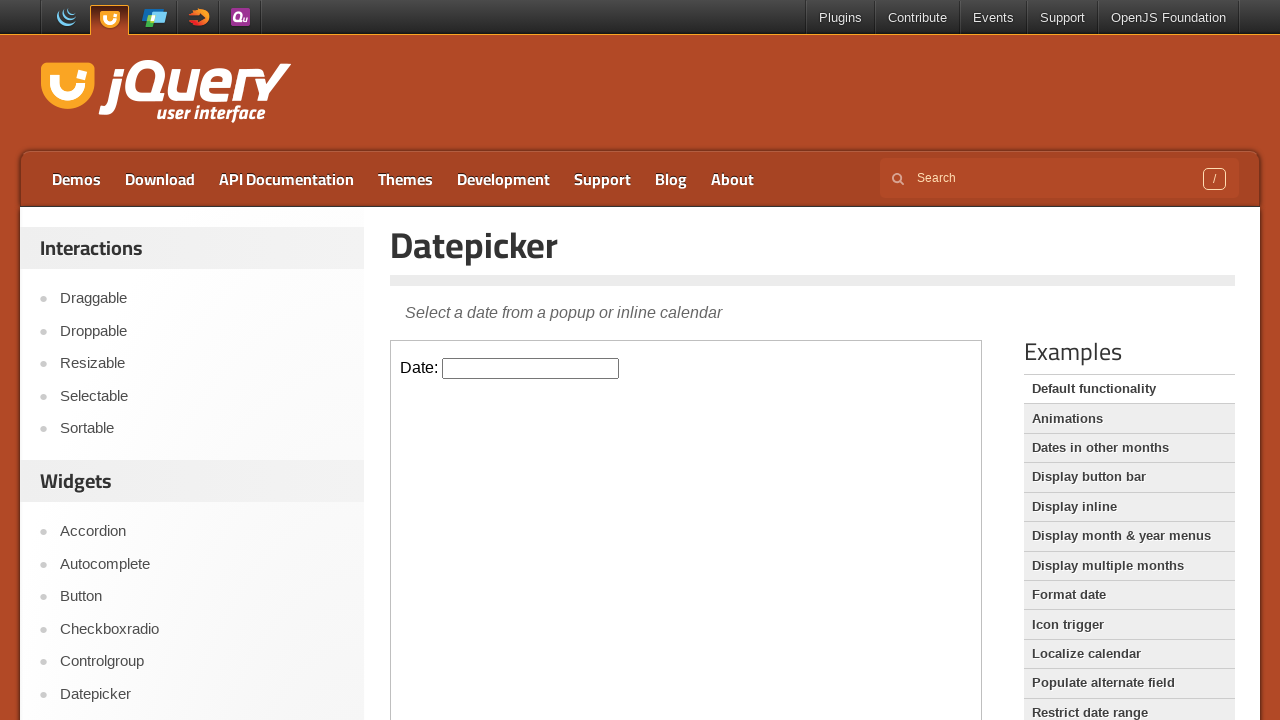

Located and switched to datepicker demo iframe
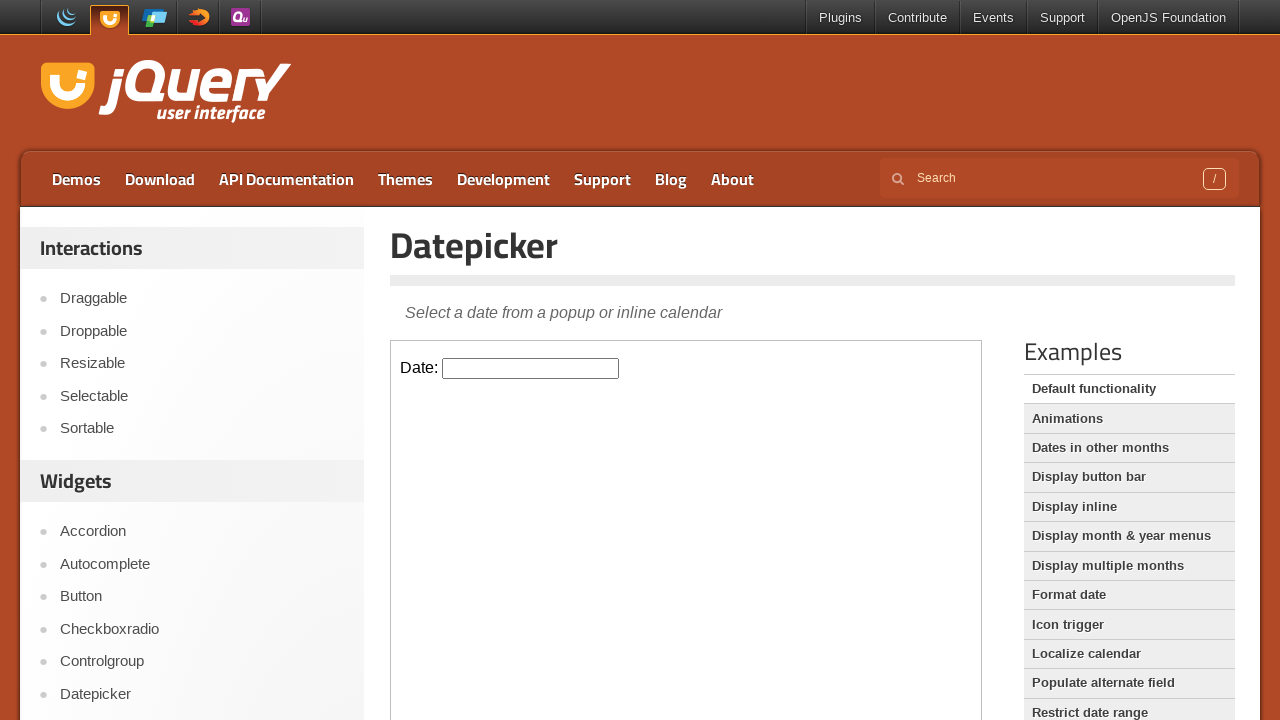

Clicked datepicker input field to open calendar at (531, 368) on iframe >> nth=0 >> internal:control=enter-frame >> #datepicker
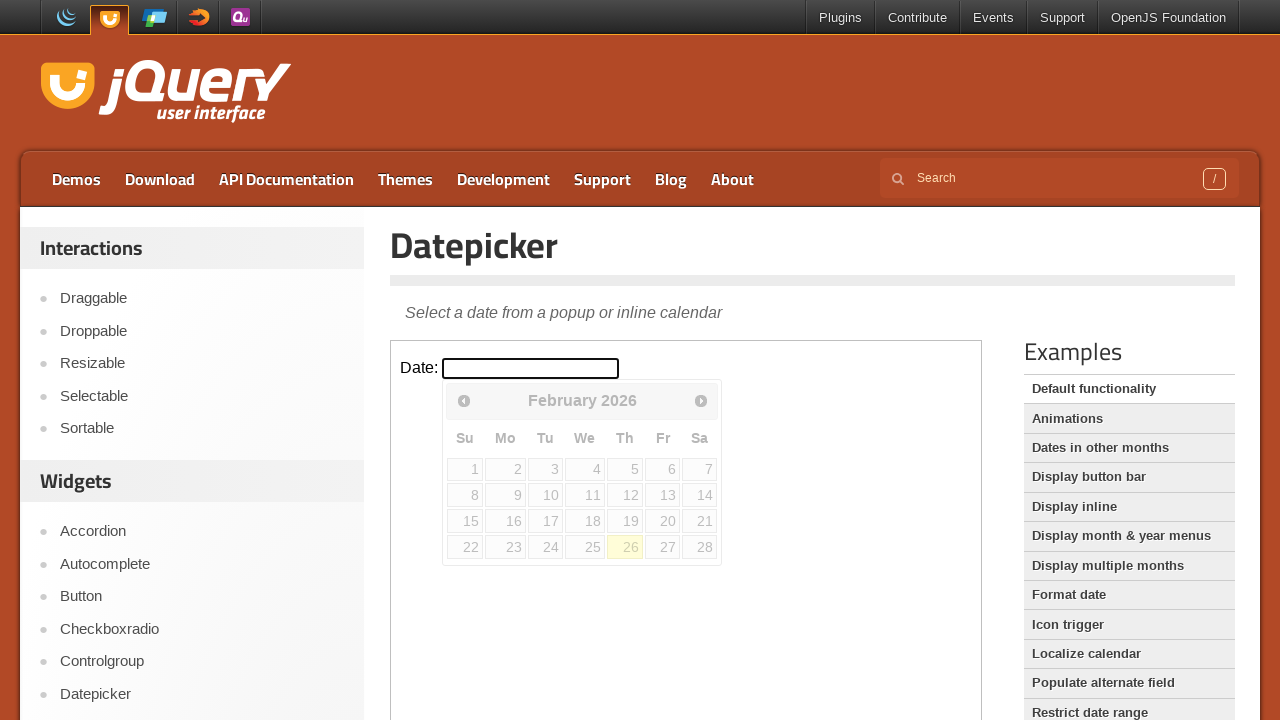

Clicked next month arrow to navigate to the following month at (701, 400) on iframe >> nth=0 >> internal:control=enter-frame >> span.ui-icon.ui-icon-circle-t
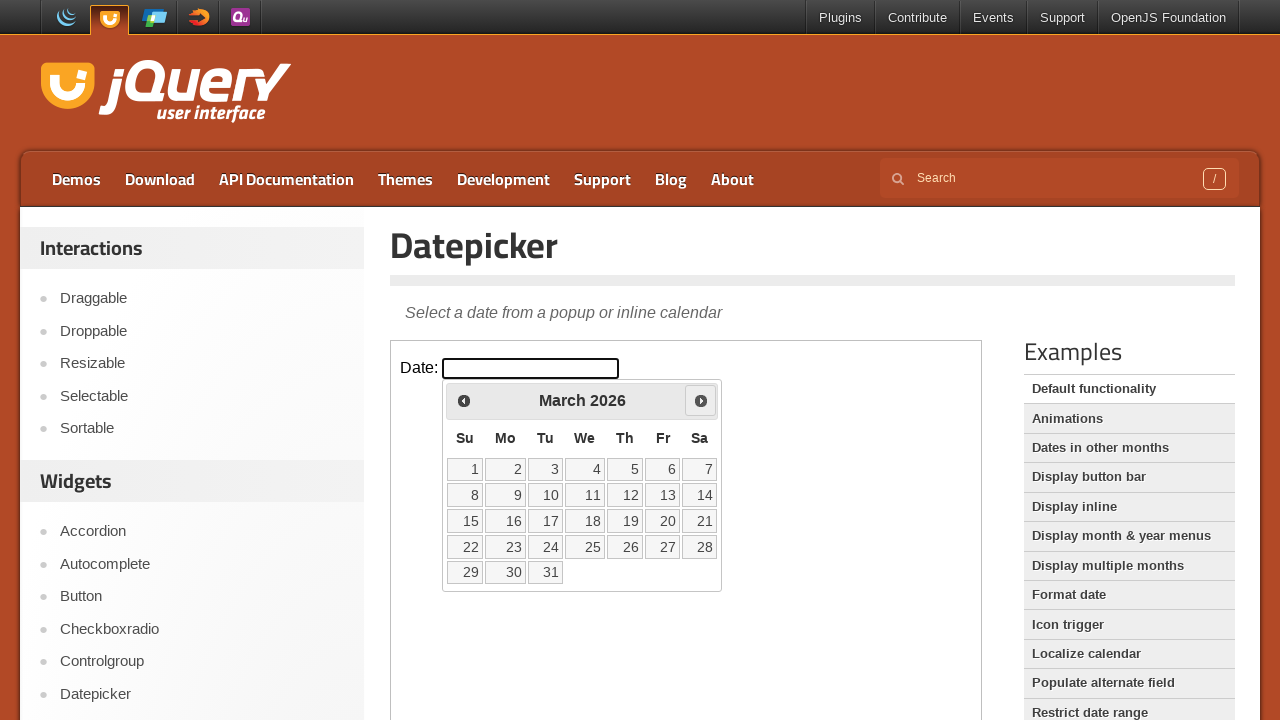

Selected the 22nd date from the current month view at (465, 547) on iframe >> nth=0 >> internal:control=enter-frame >> td[data-event='click'] >> nth
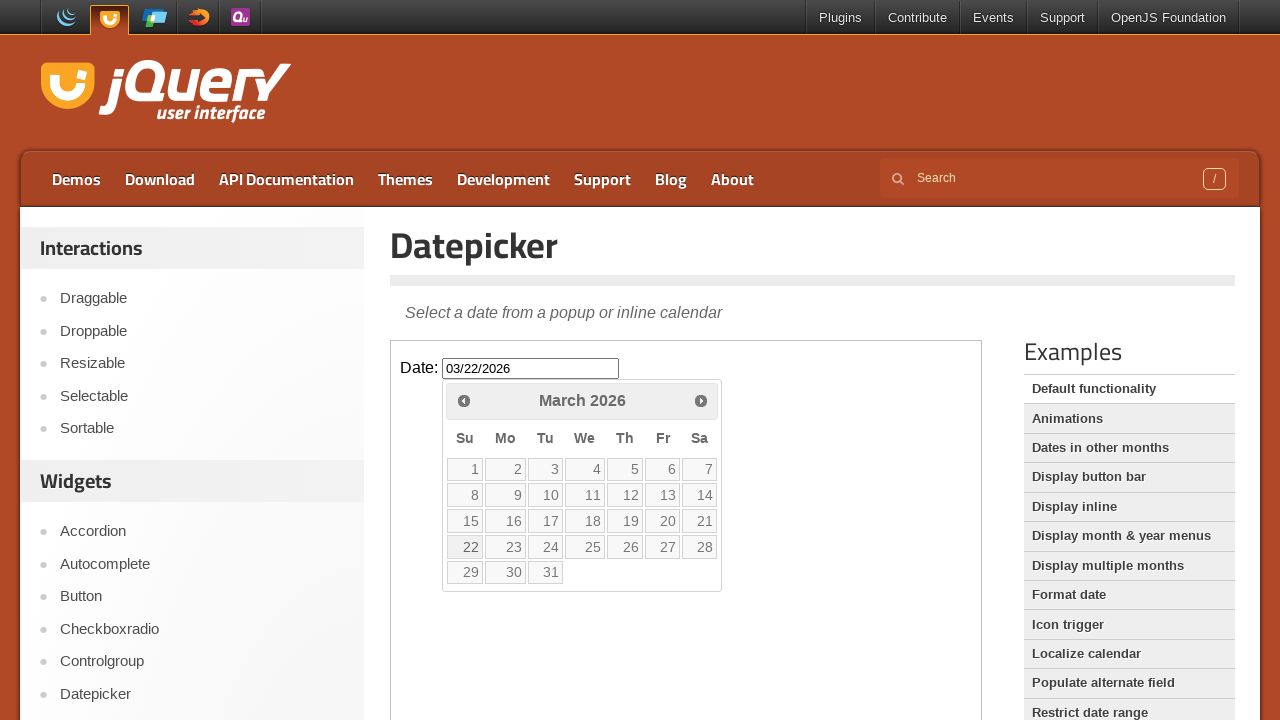

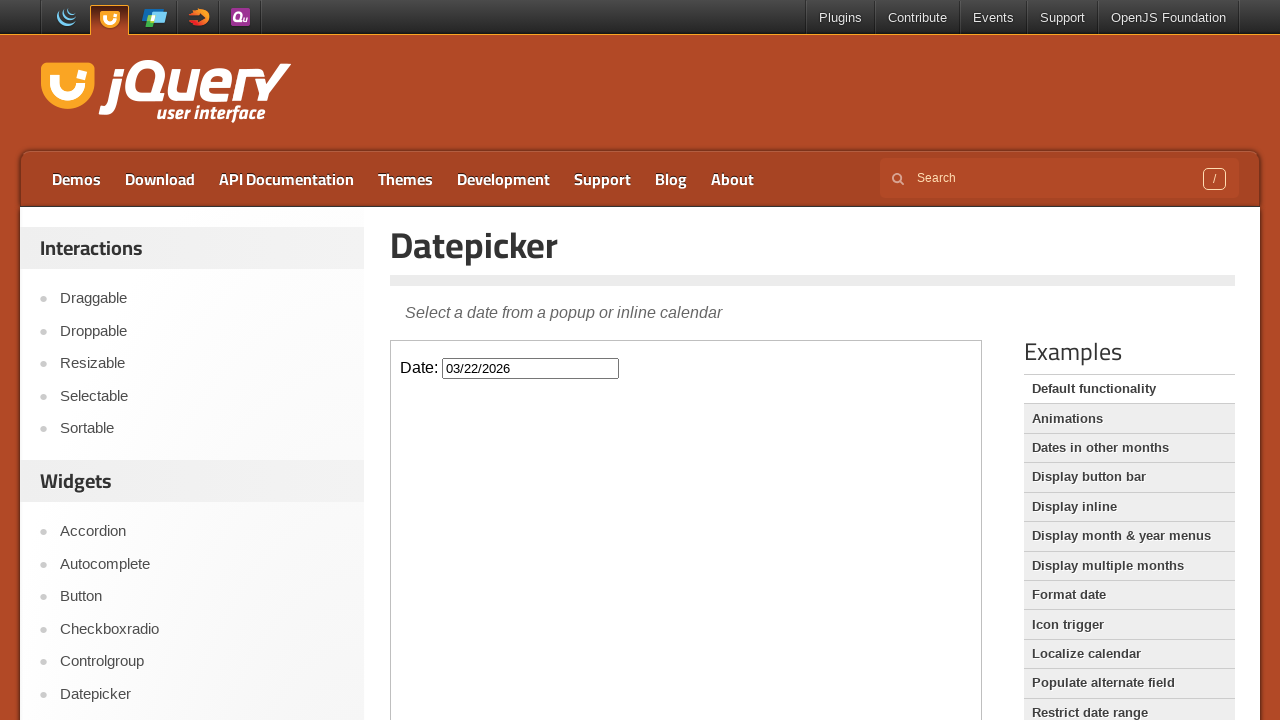